Tests concatenation operation on a basic calculator by entering two numbers, selecting concatenate operation, and calculating the result

Starting URL: https://testsheepnz.github.io/BasicCalculator.html

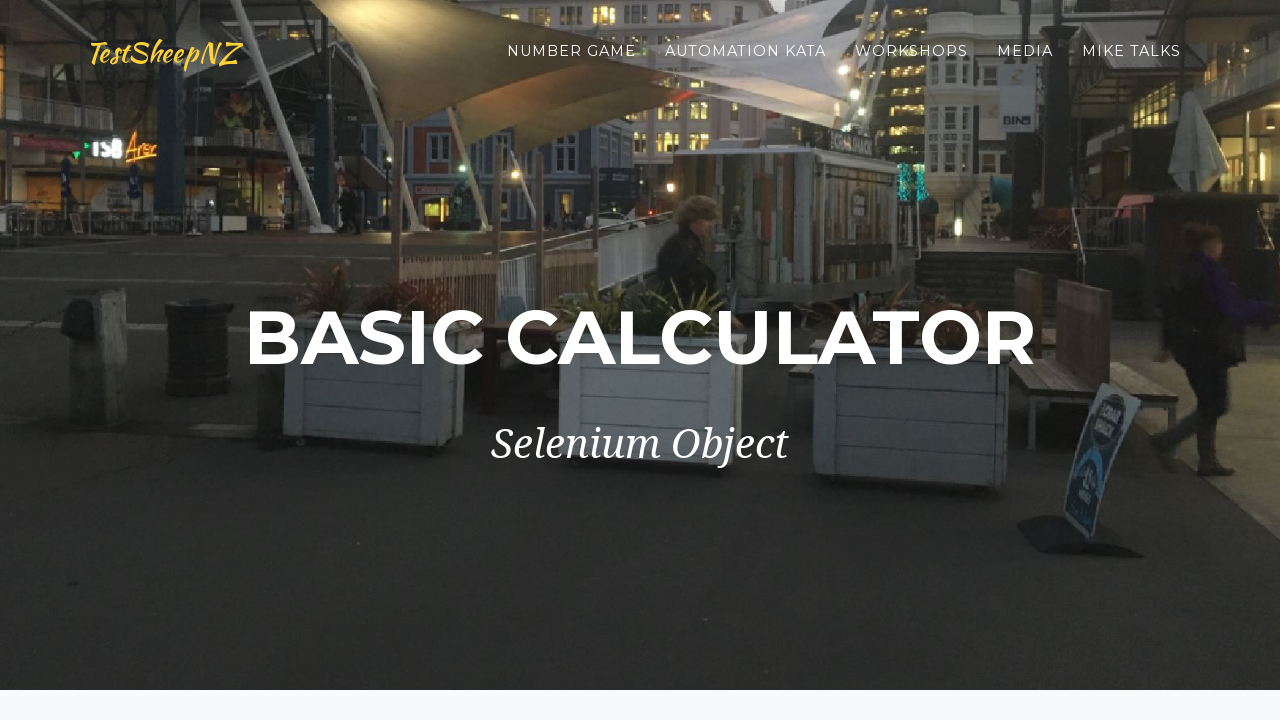

Cleared the first number field on #number1Field
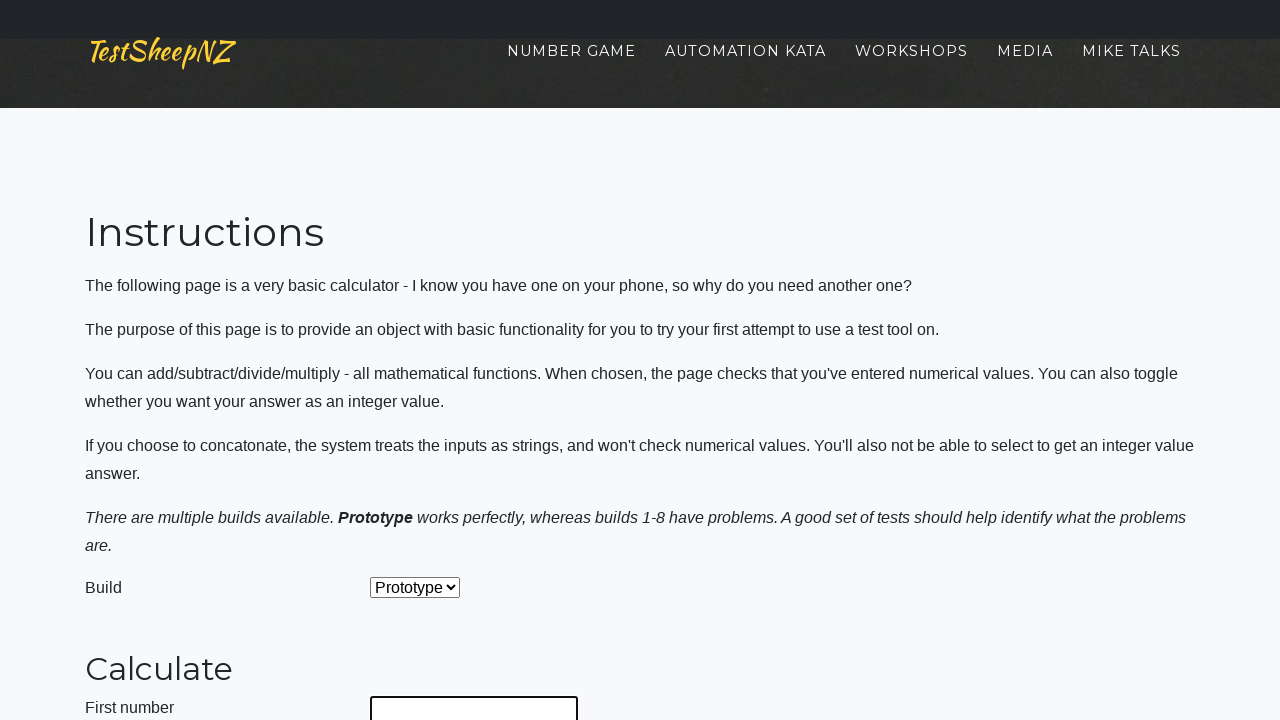

Entered 20 in the first number field on #number1Field
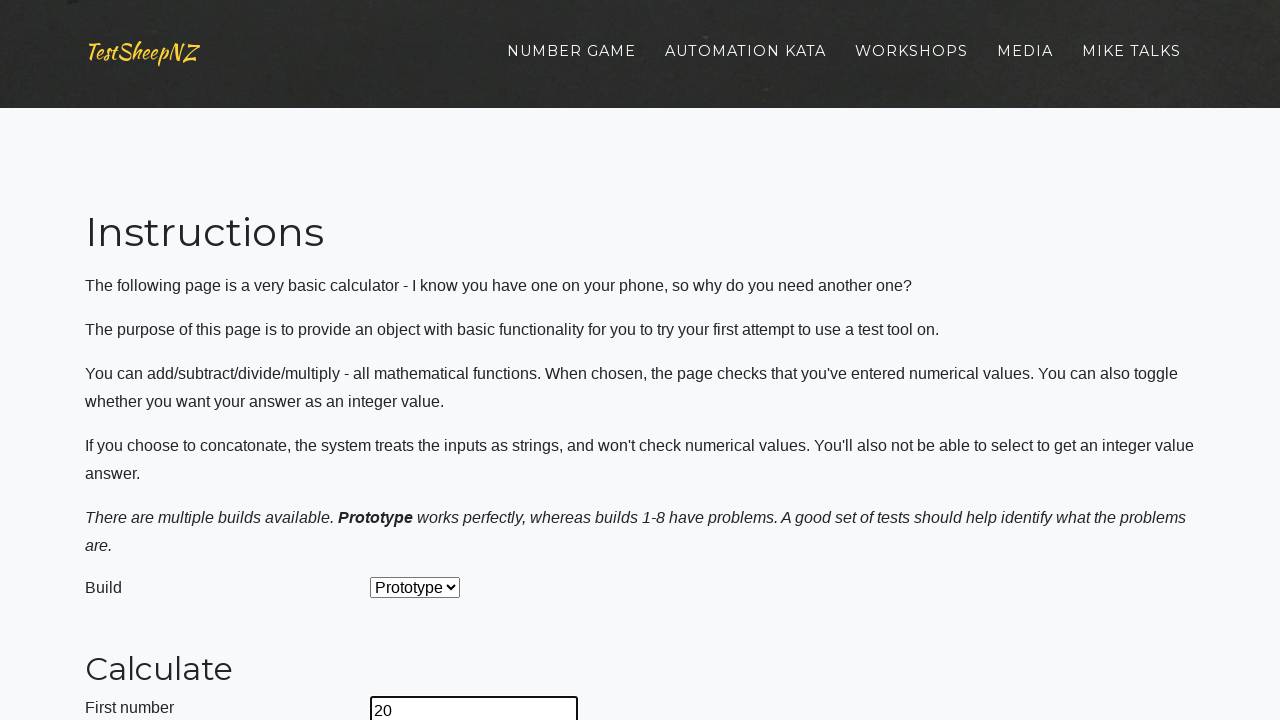

Cleared the second number field on #number2Field
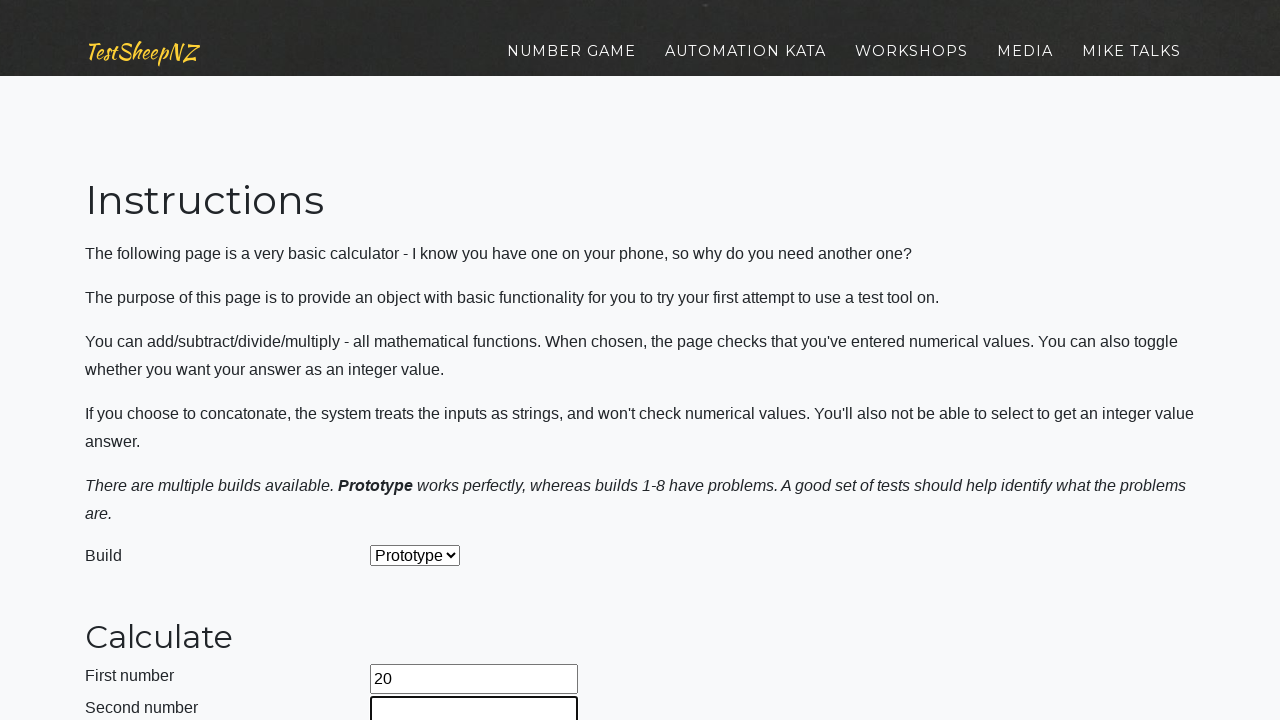

Entered 10 in the second number field on #number2Field
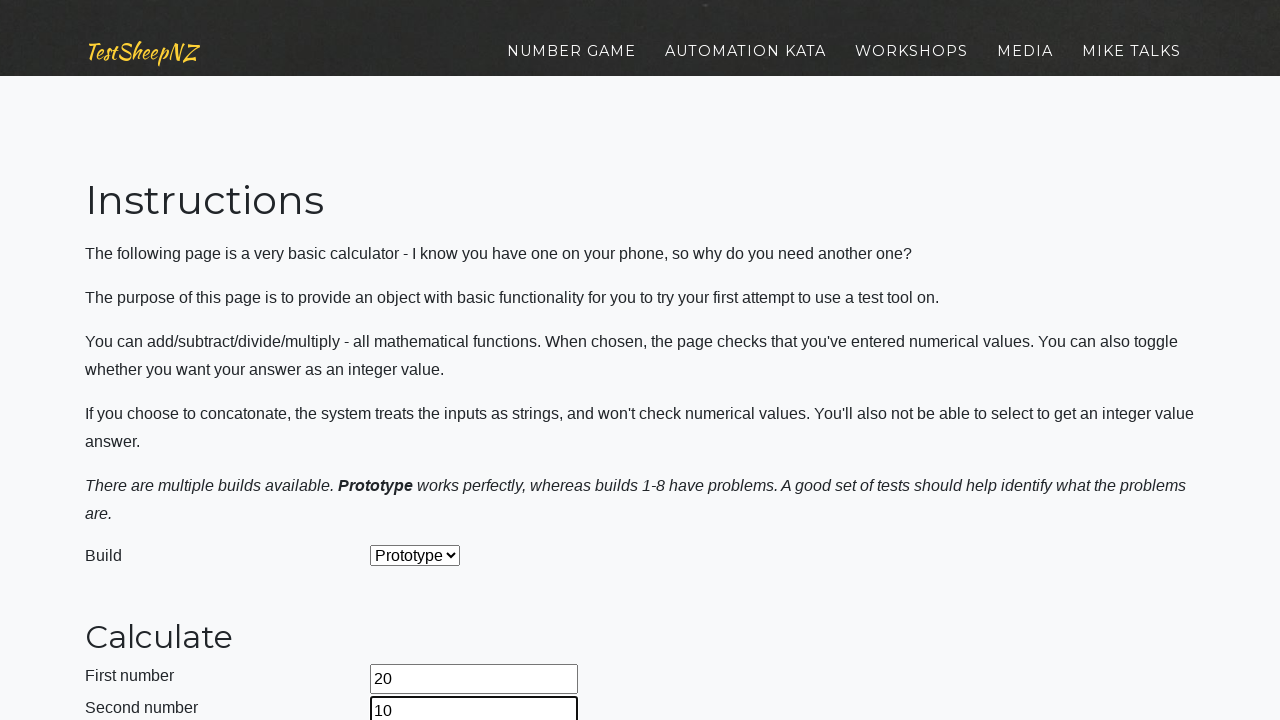

Selected concatenate operation from dropdown (index 4) on #selectOperationDropdown
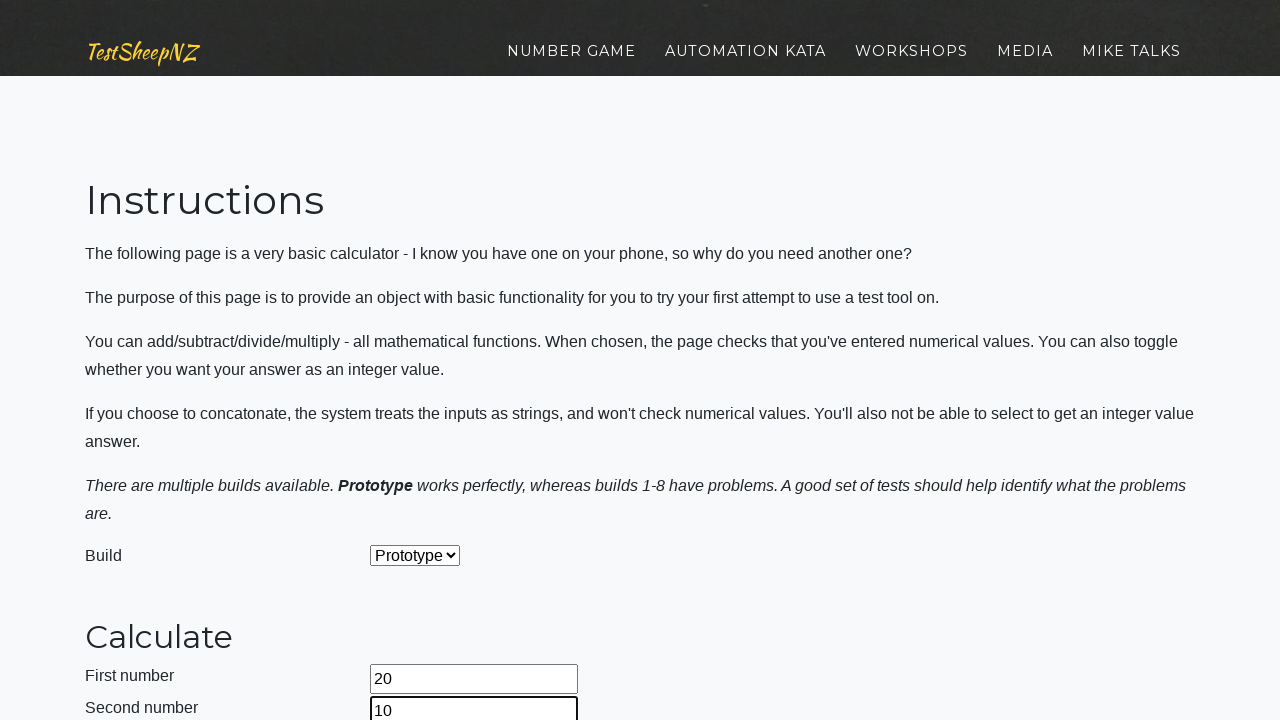

Clicked the calculate button at (422, 383) on #calculateButton
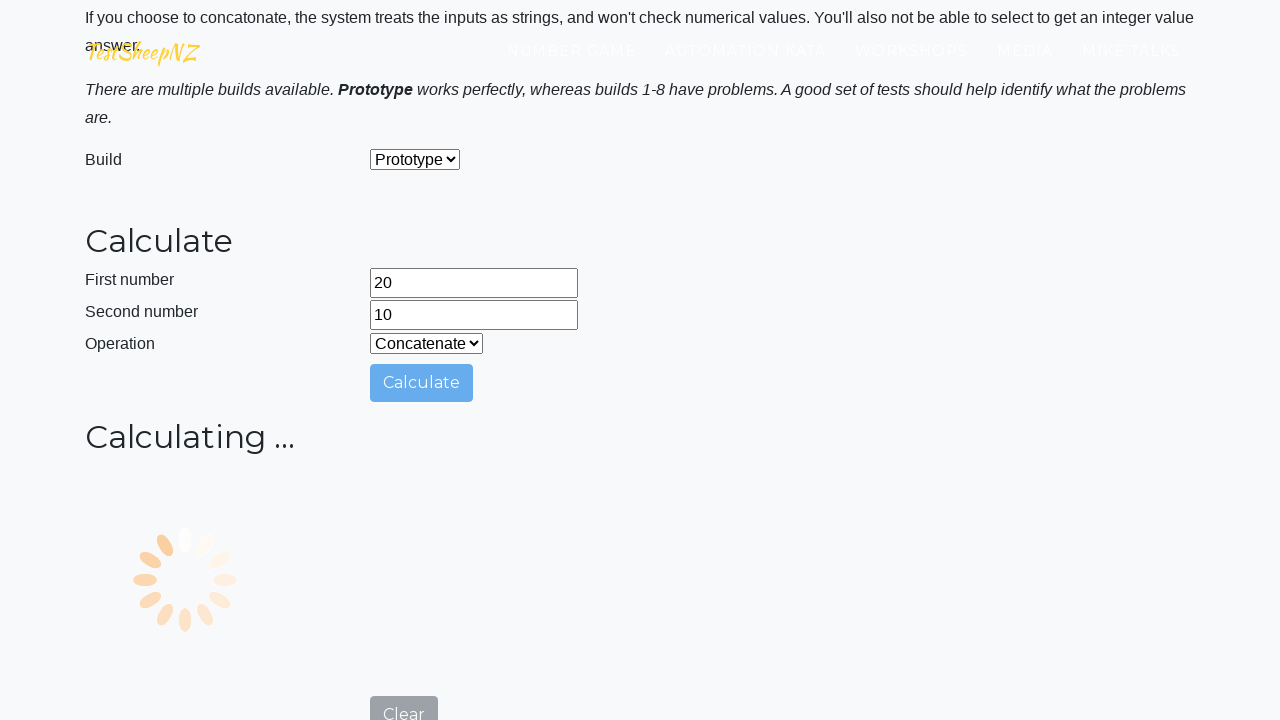

Answer field became visible with concatenation result
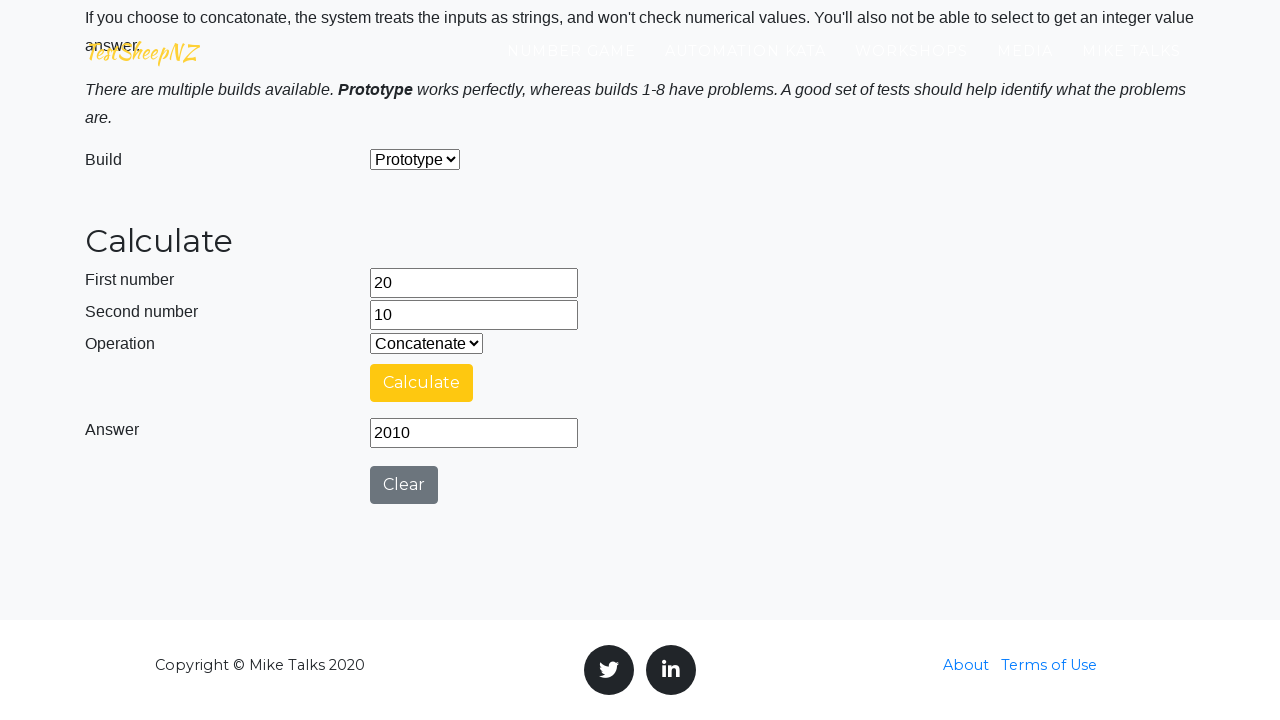

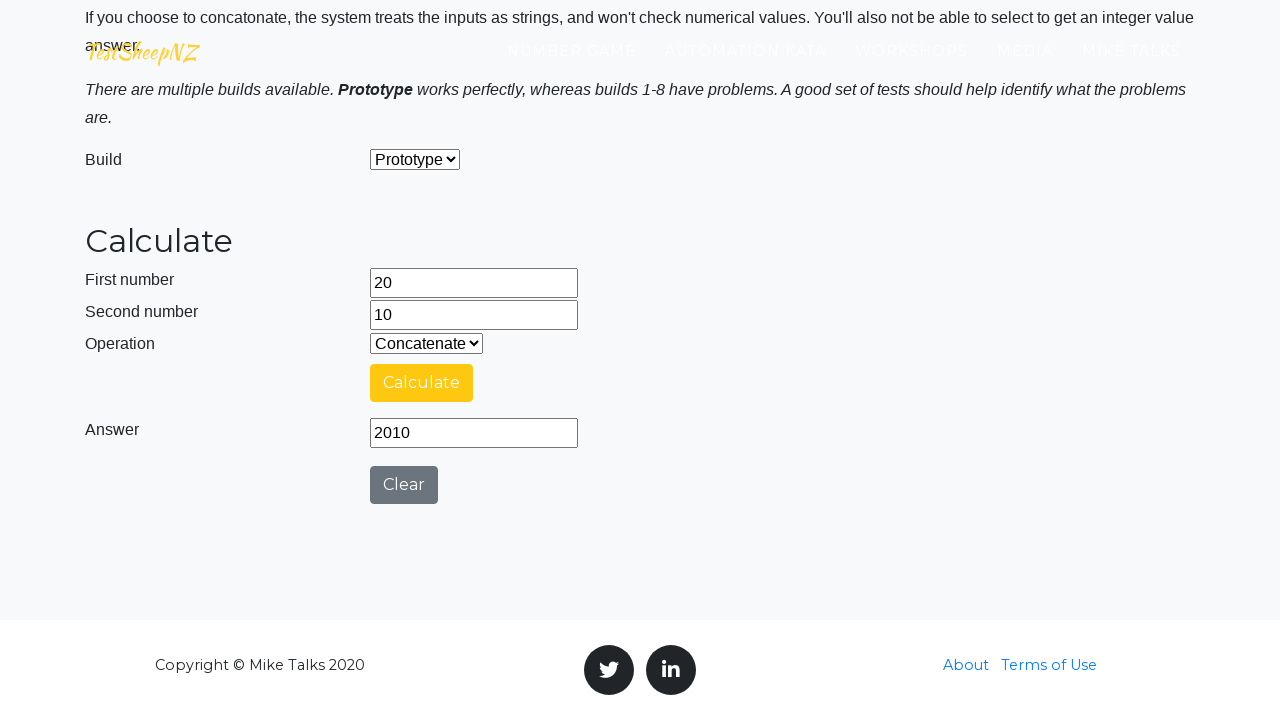